Tests custom radio button interactions on a Google Form by selecting different city options (Cần Thơ and Hà Nội) and verifying selection state via aria-checked attribute.

Starting URL: https://docs.google.com/forms/d/e/1FAIpQLSfiypnd69zhuDkjKgqvpID9kwO29UCzeCVrGGtbNPZXQok0jA/viewform

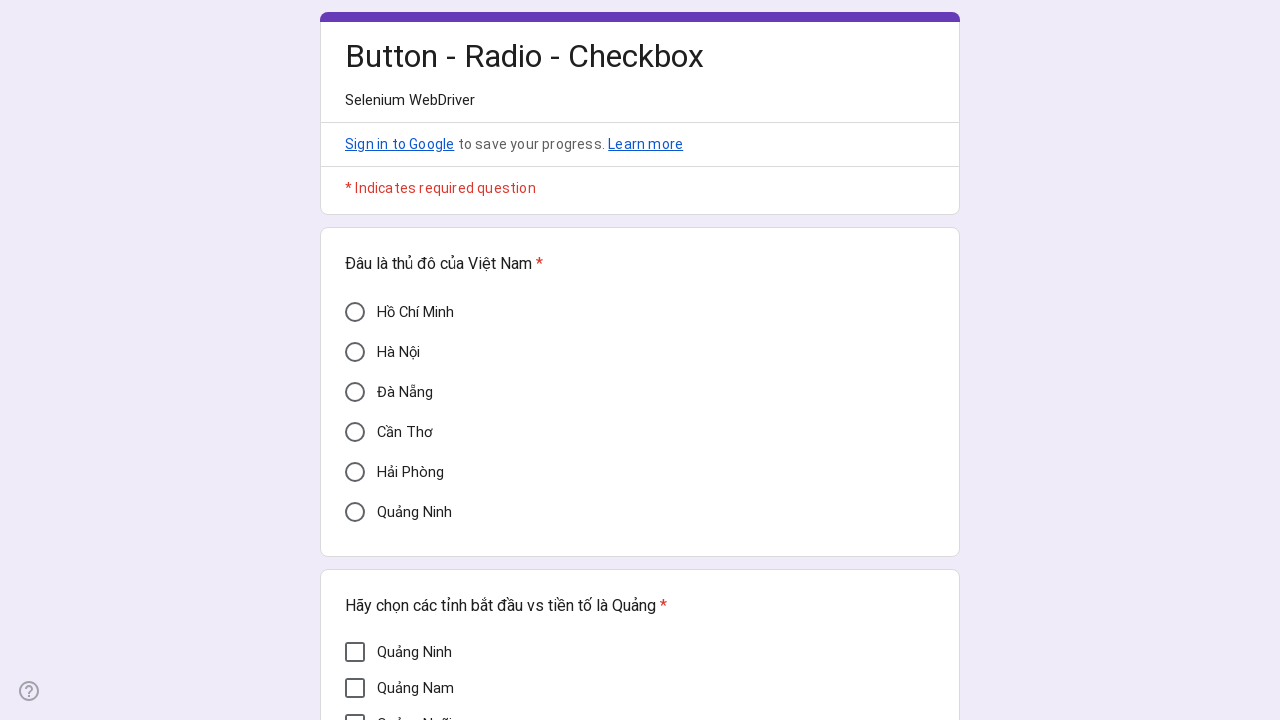

Waited for Cần Thơ radio button to load
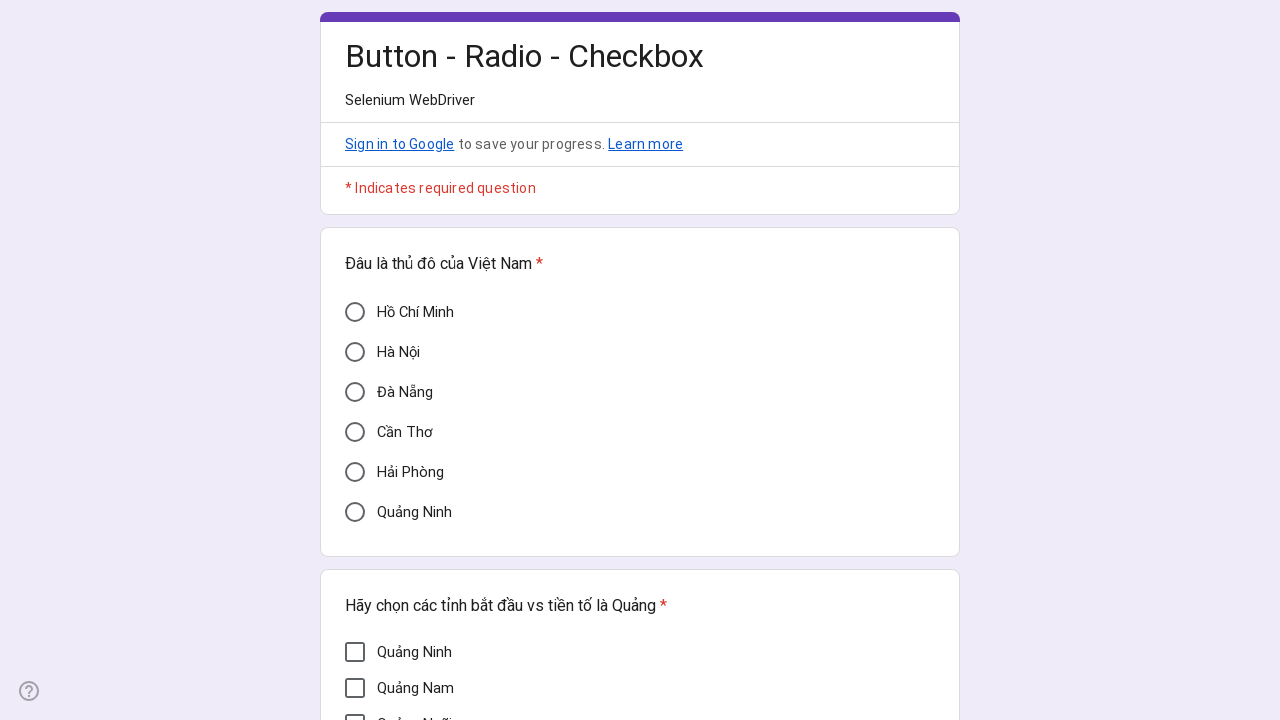

Clicked on Cần Thơ radio button at (355, 432) on div[aria-label='Cần Thơ']
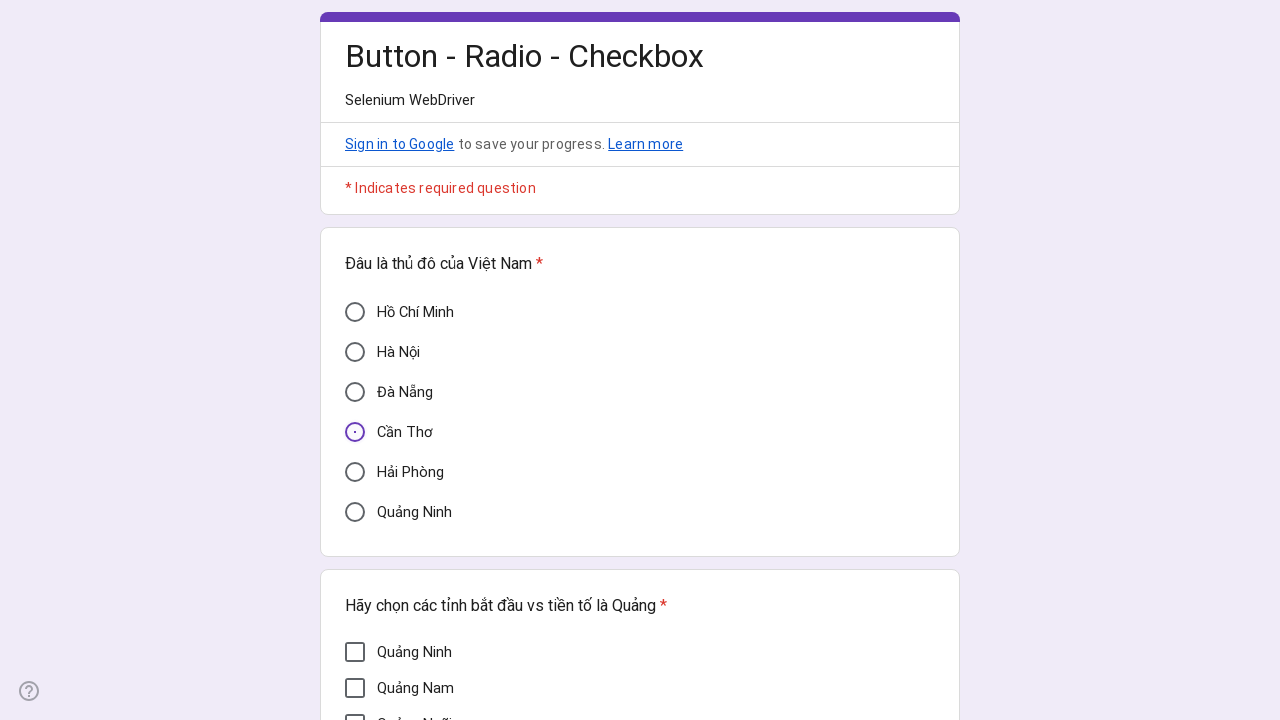

Verified Cần Thơ radio button is selected (aria-checked=true)
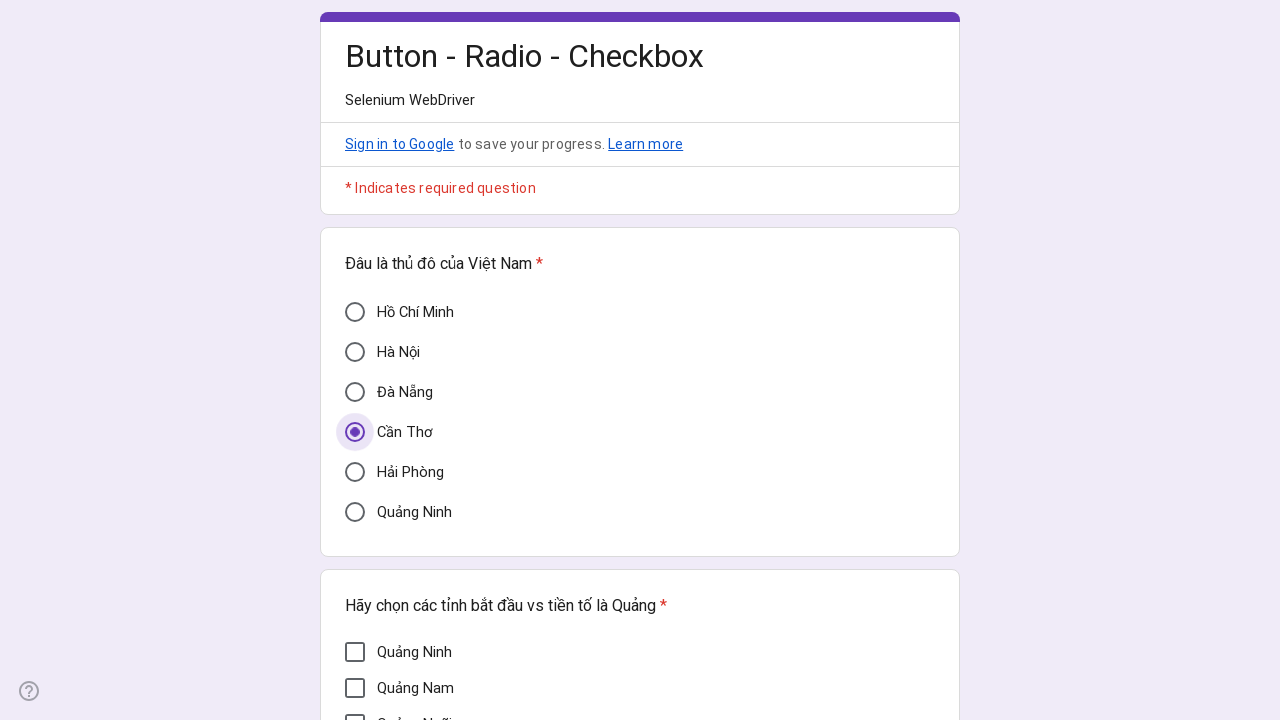

Clicked on Hà Nội radio button at (355, 352) on div[aria-label='Hà Nội']
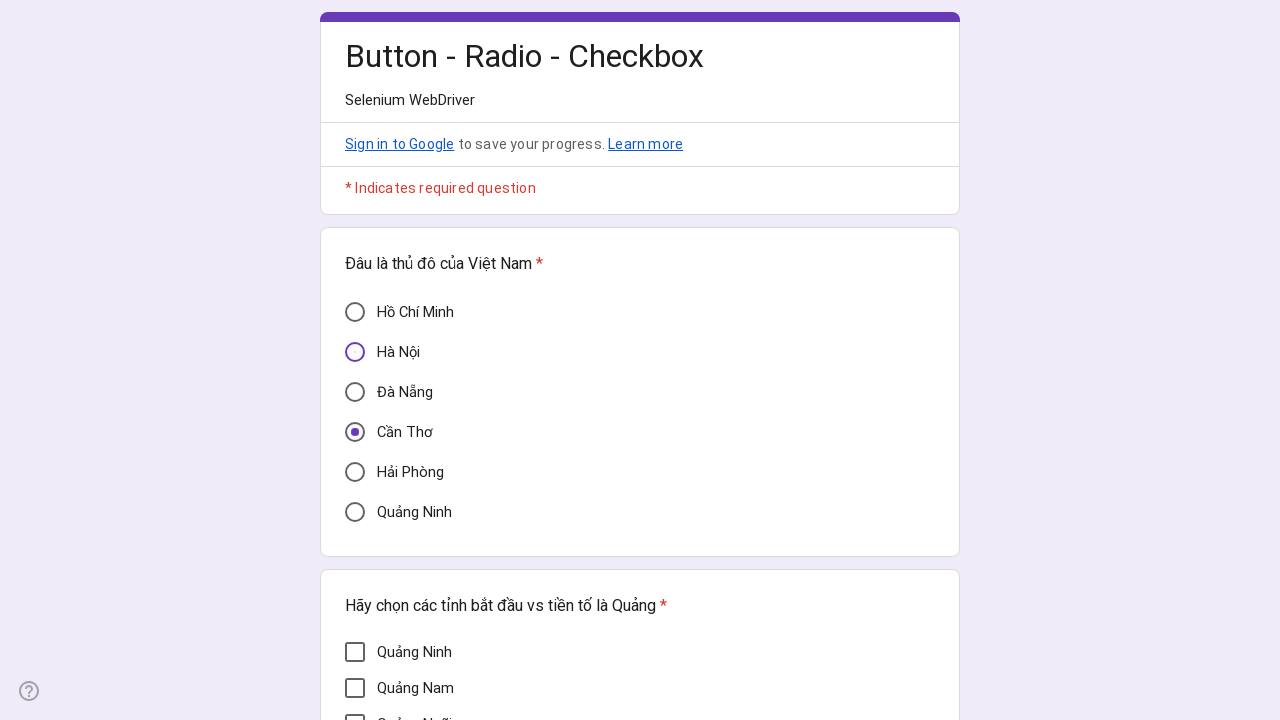

Verified Hà Nội radio button is selected (aria-checked=true)
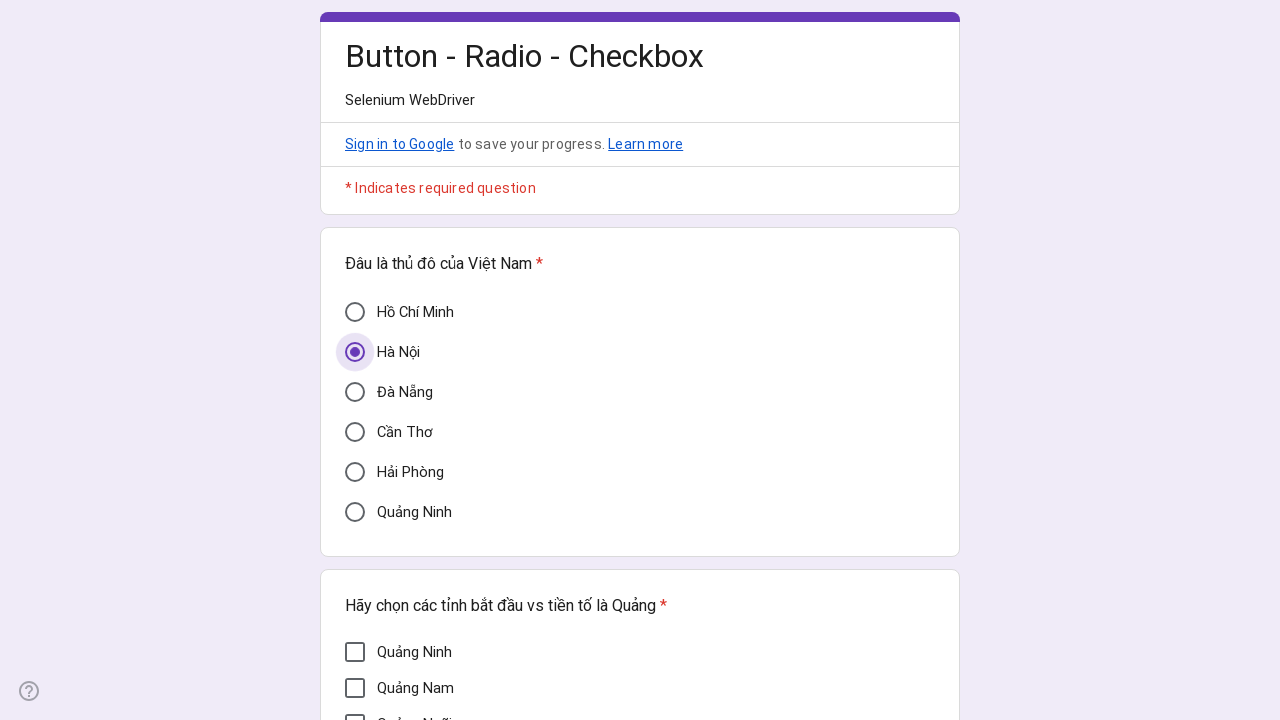

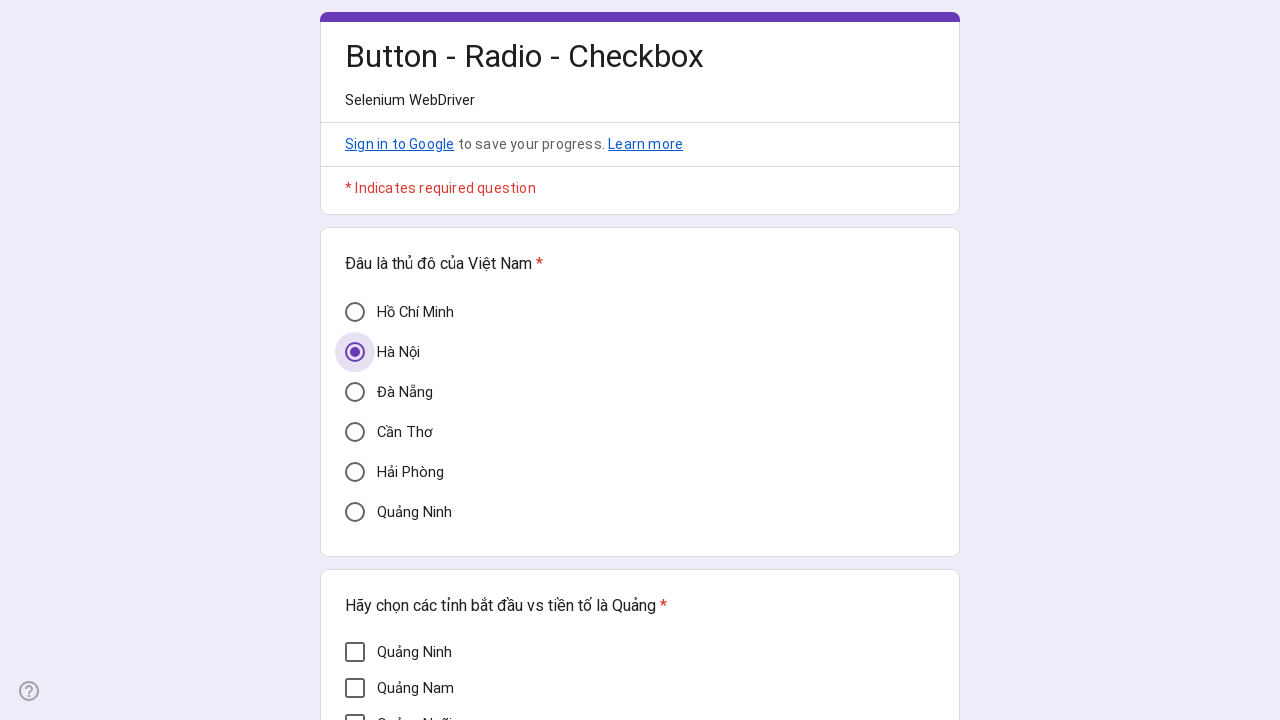